Tests an explicit wait scenario where the script waits for a price element to show "$100", then clicks a book button, calculates a mathematical formula based on a displayed value, enters the result, and clicks solve.

Starting URL: http://suninjuly.github.io/explicit_wait2.html

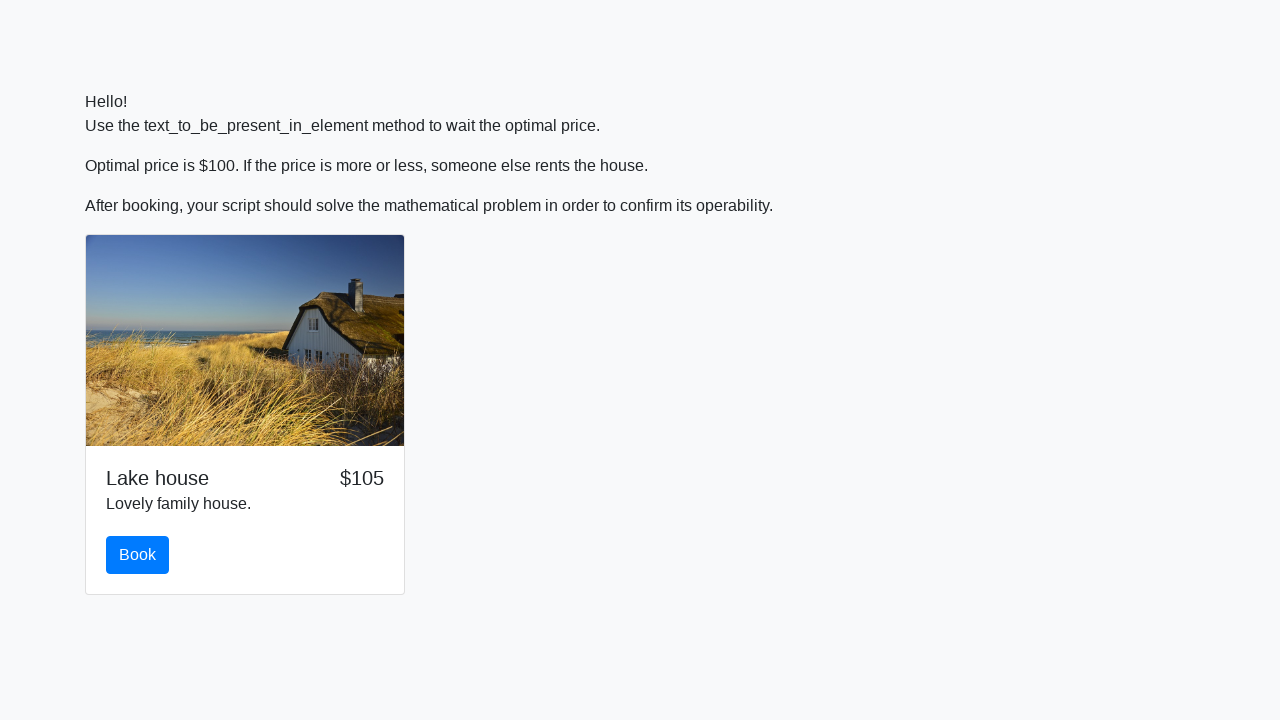

Waited for price element to display '$100'
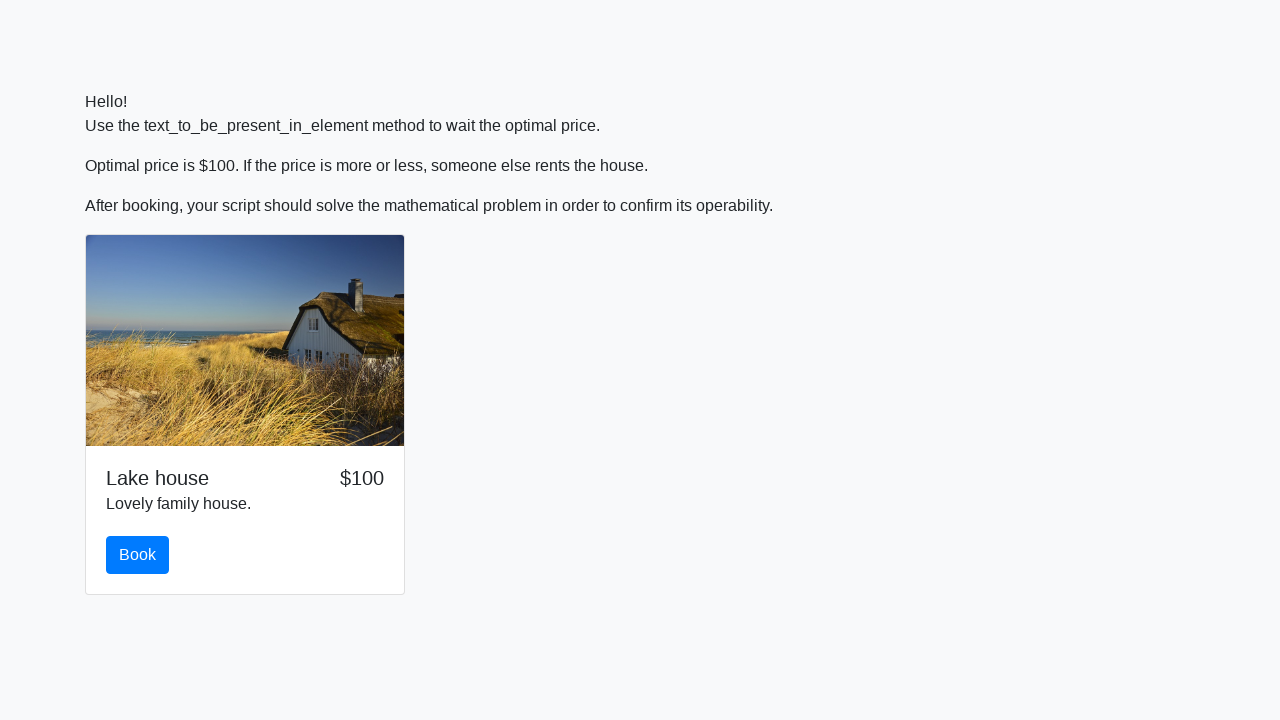

Clicked the book button at (138, 555) on #book
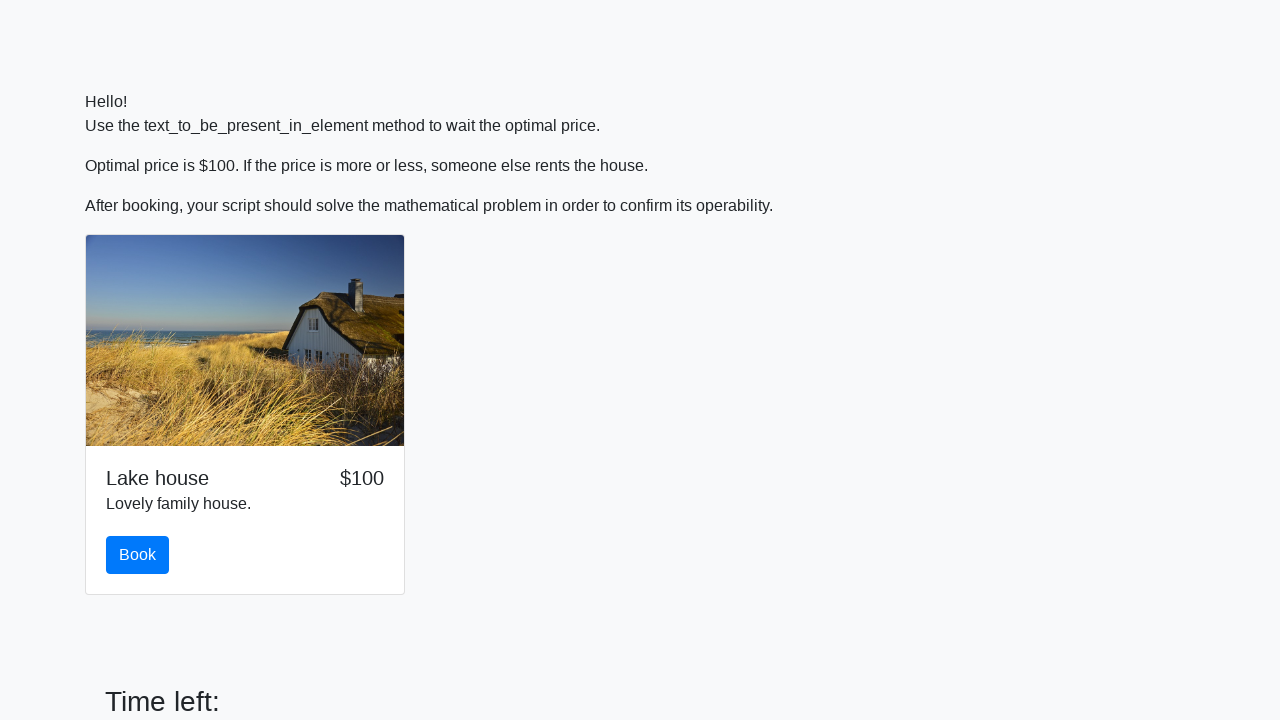

Retrieved input value for calculation: 716
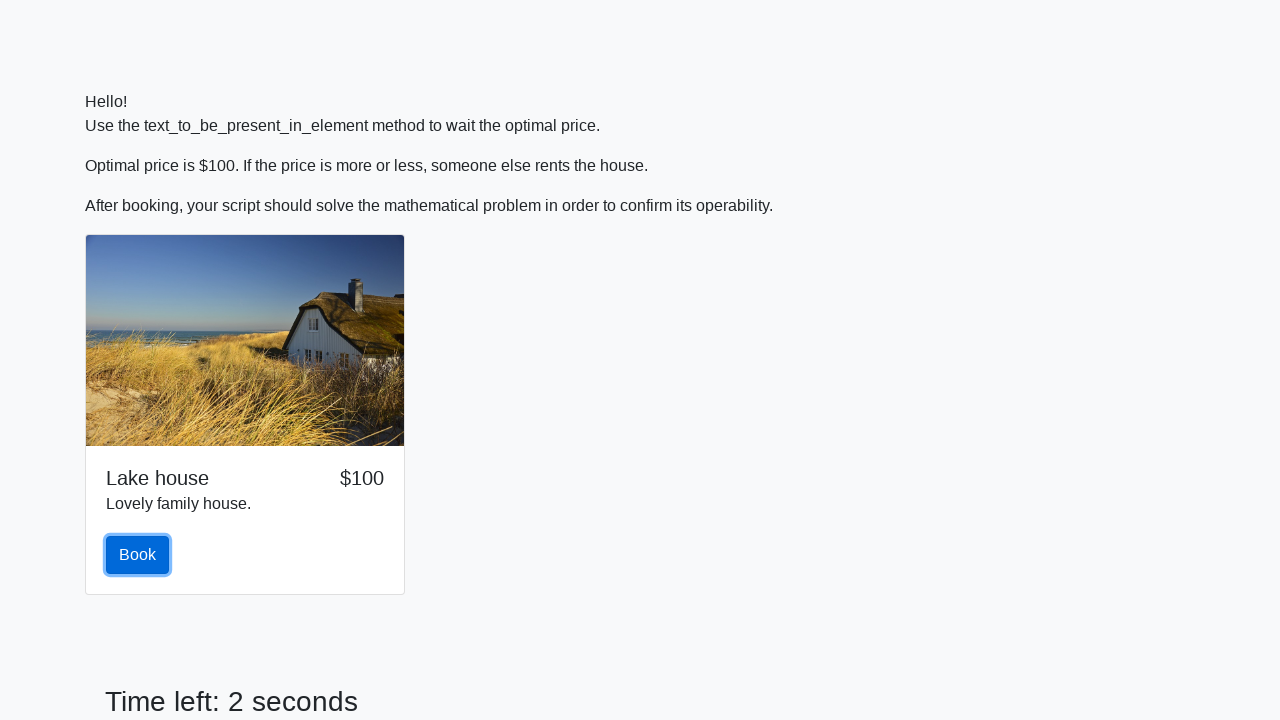

Calculated mathematical formula result: 1.2096440891047202
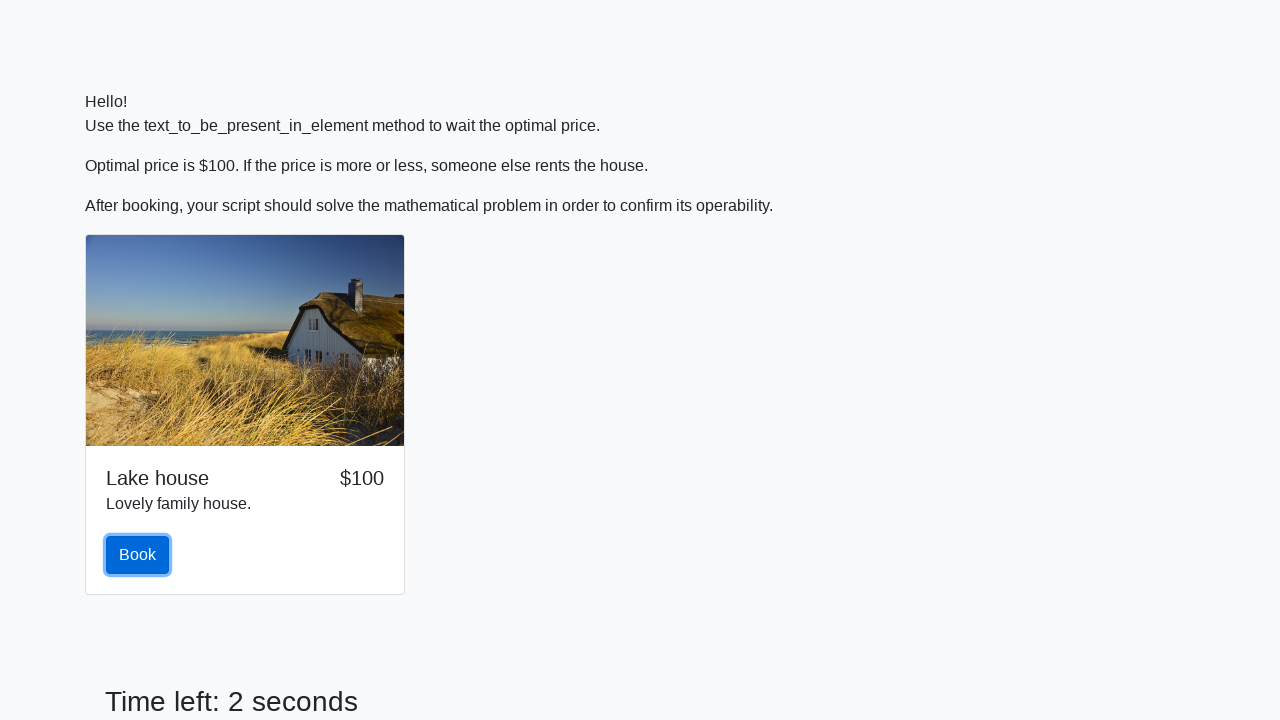

Filled answer field with calculated value on #answer
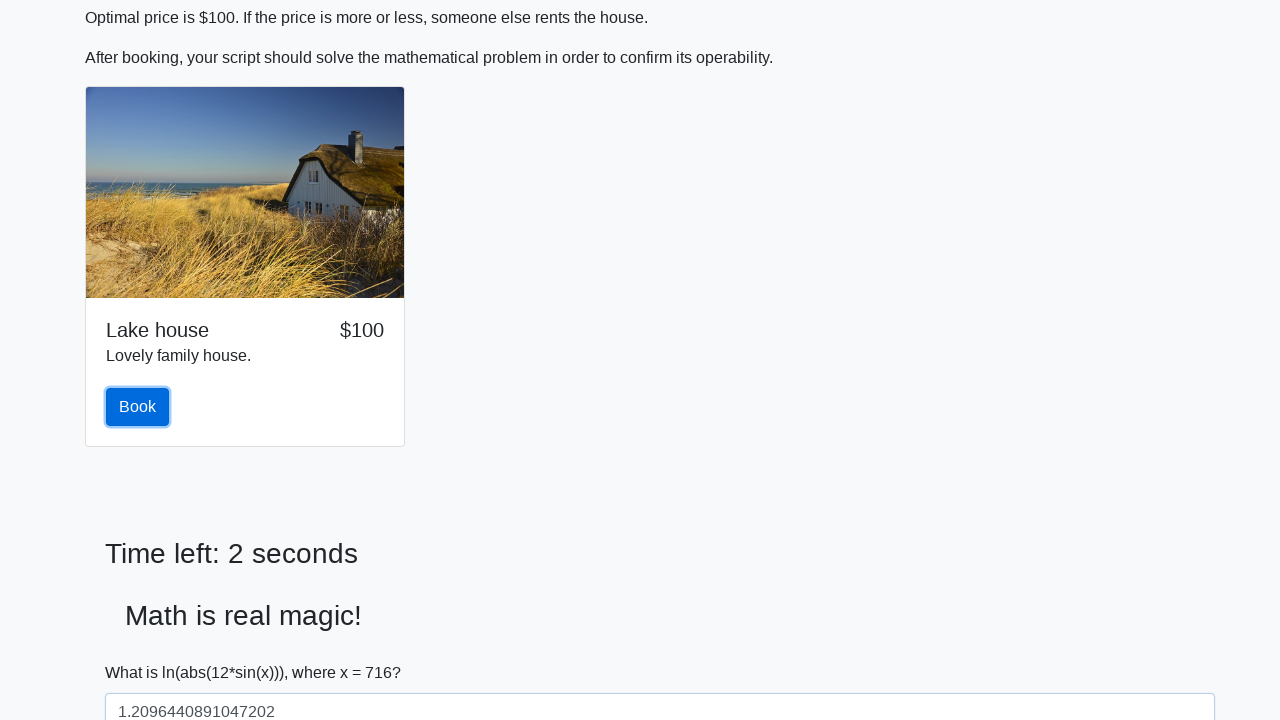

Clicked the solve button at (143, 651) on #solve
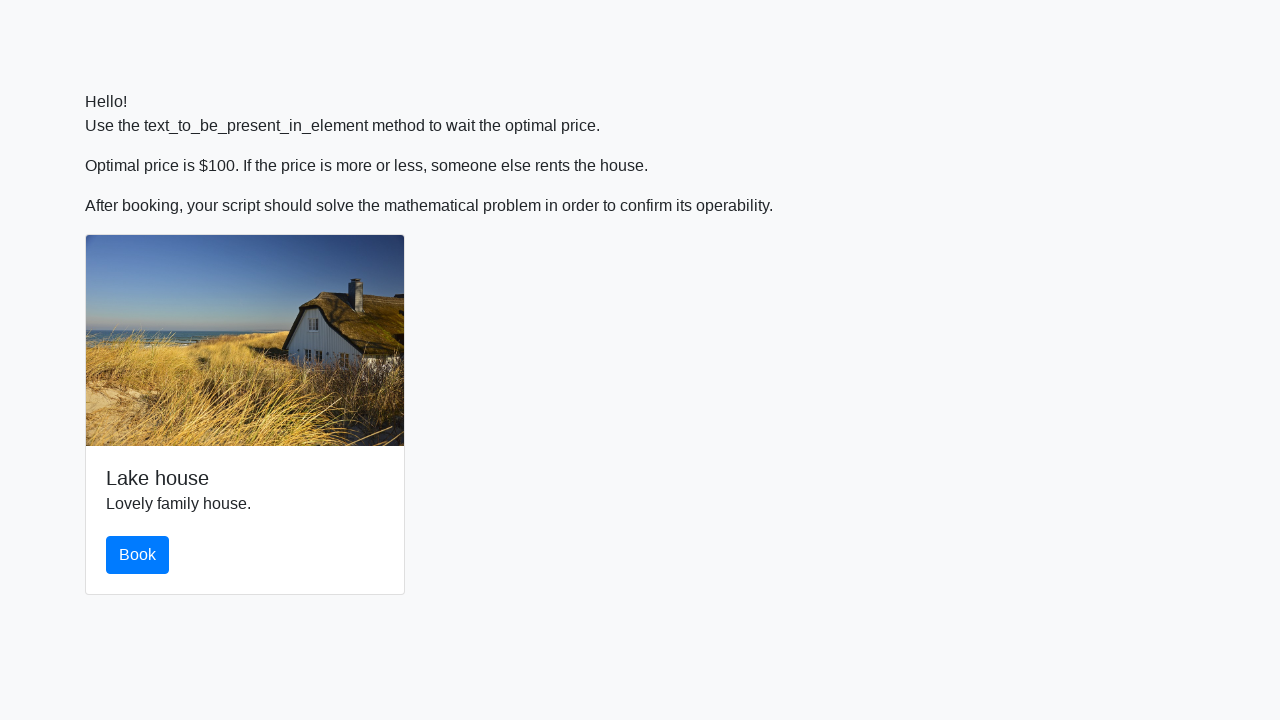

Waited 2 seconds for result processing
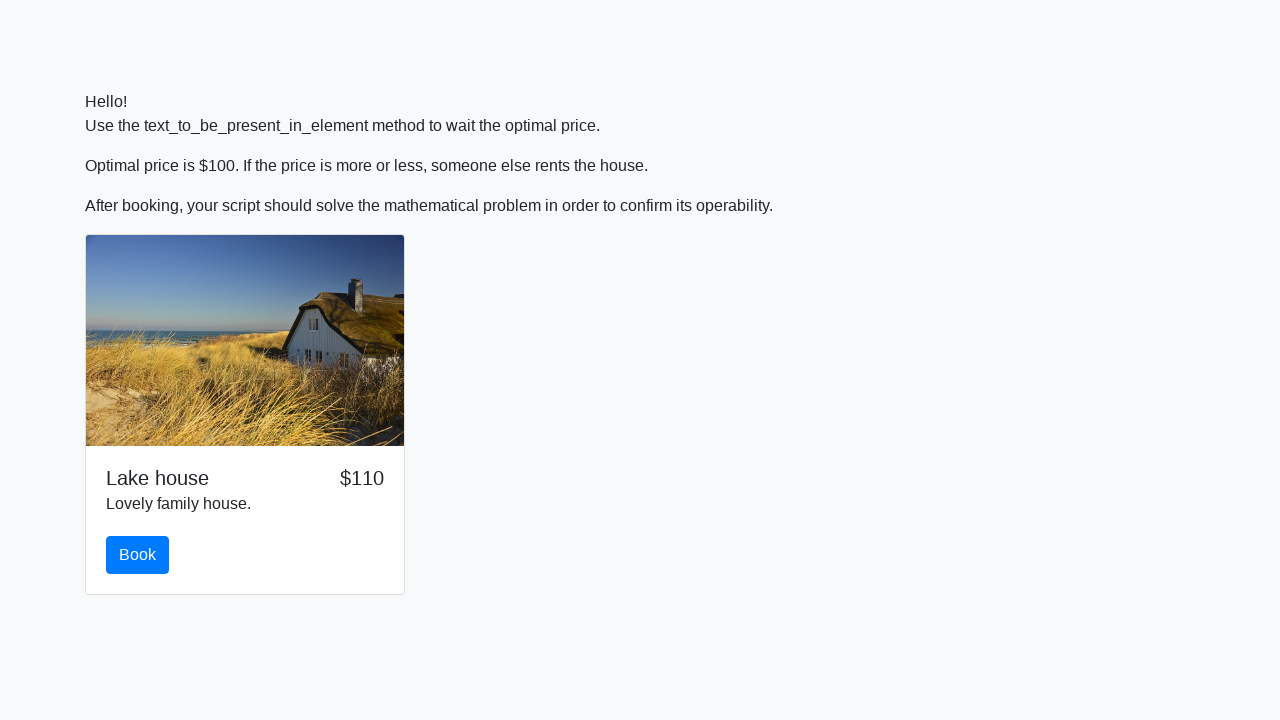

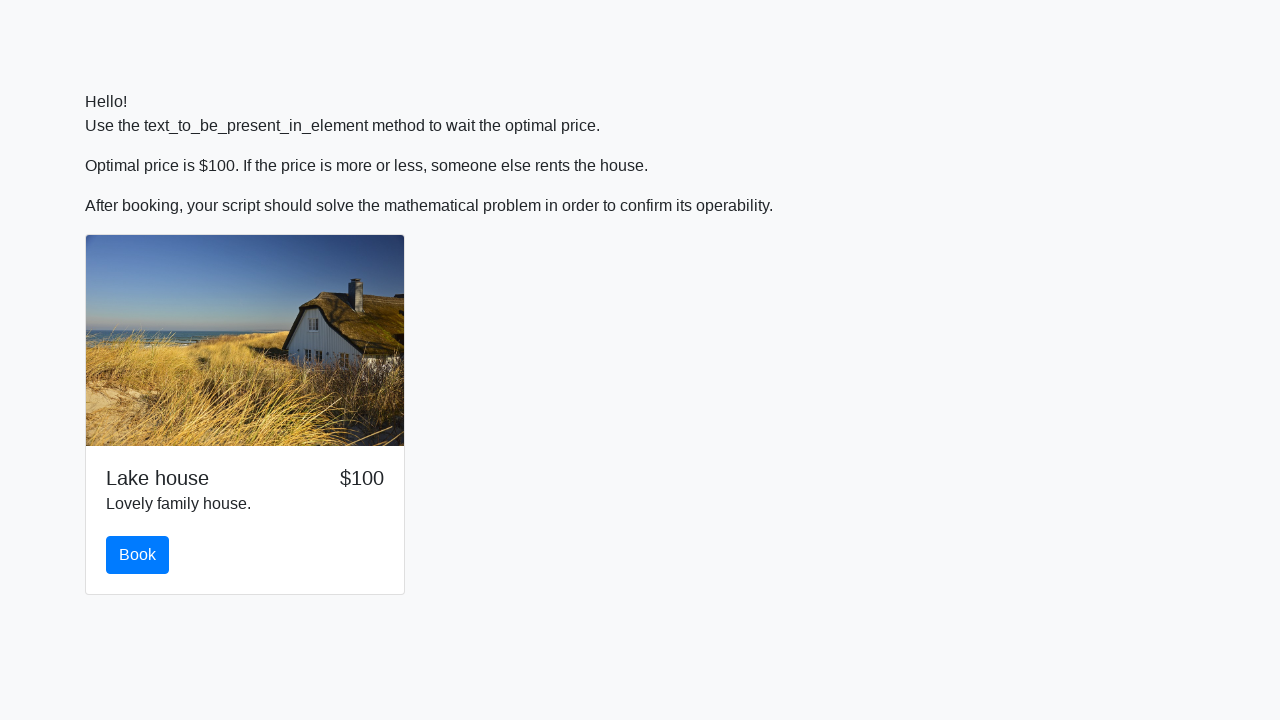